Tests tooltip functionality by hovering over a button and verifying the tooltip text appears

Starting URL: https://demoqa.com/tool-tips

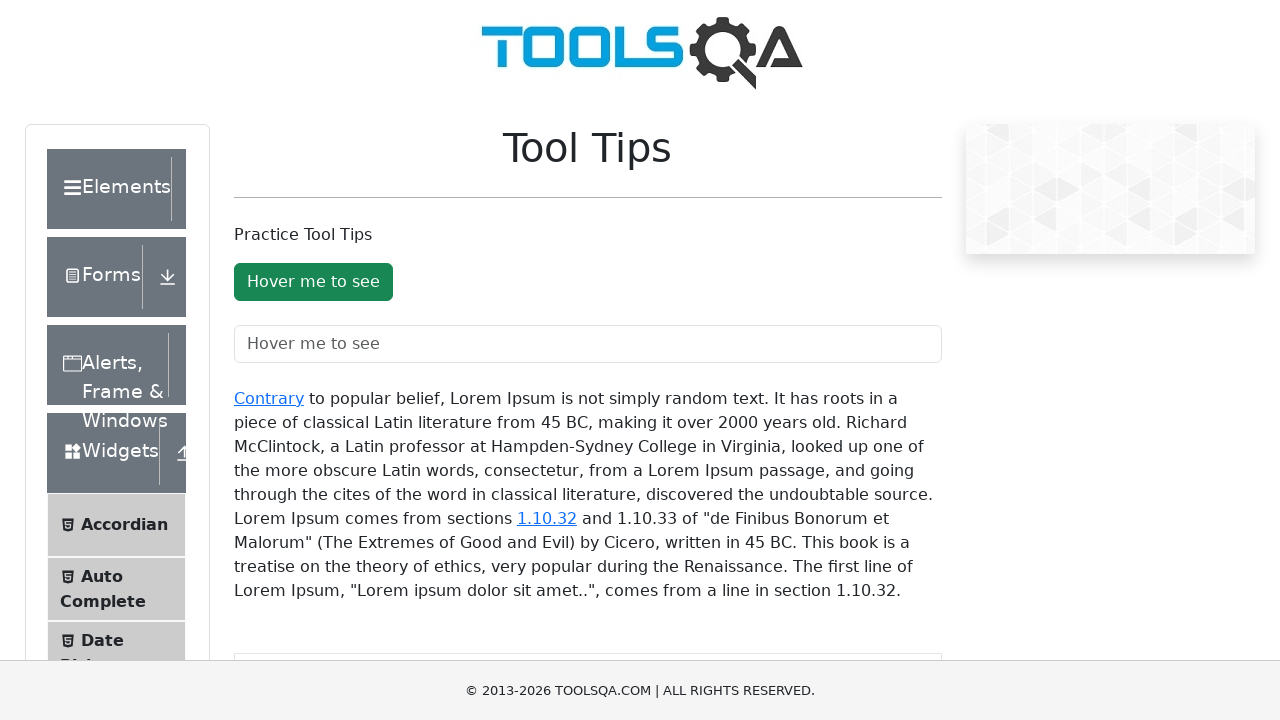

Hovered over tooltip button to trigger tooltip at (313, 282) on #toolTipButton
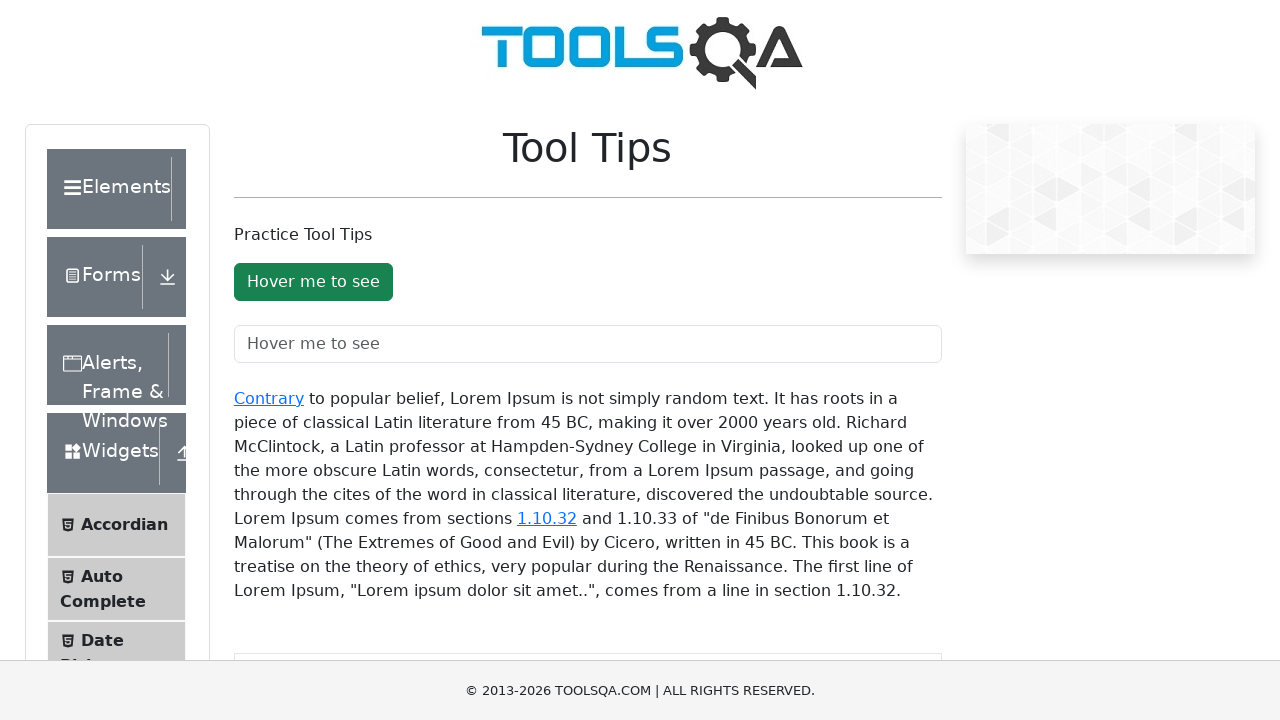

Tooltip became visible after hovering
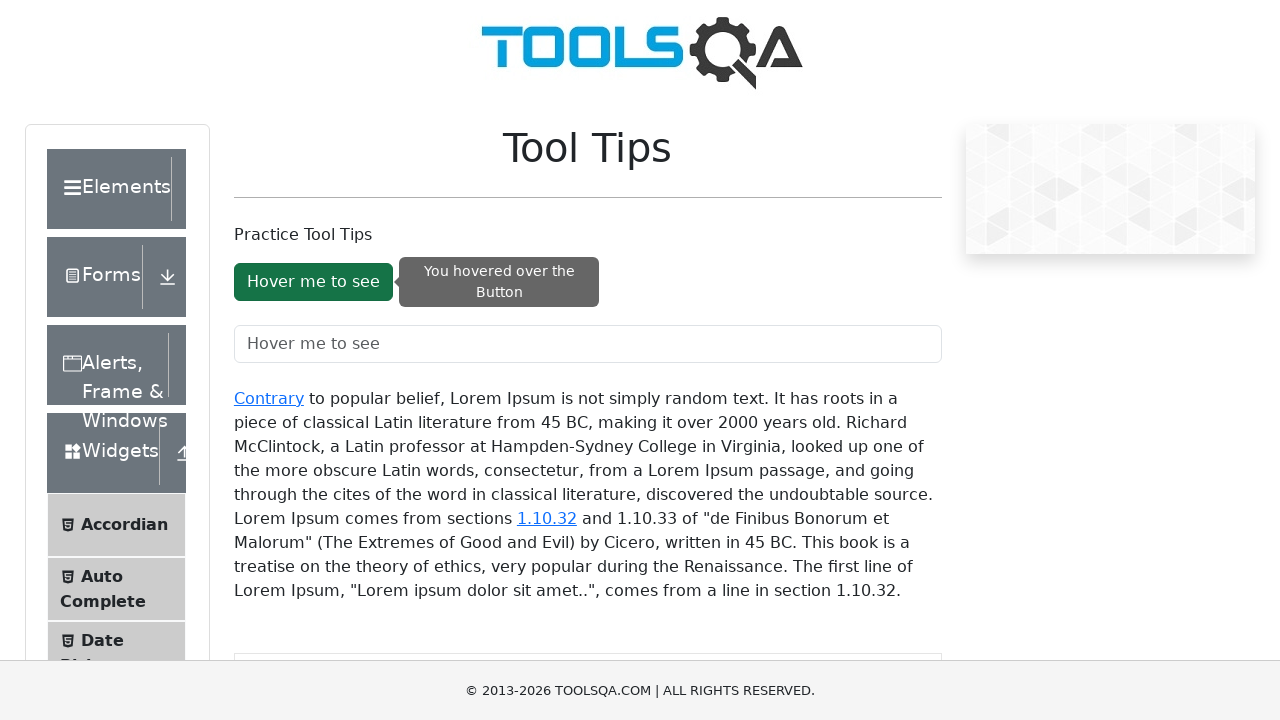

Retrieved tooltip text: 'You hovered over the Button'
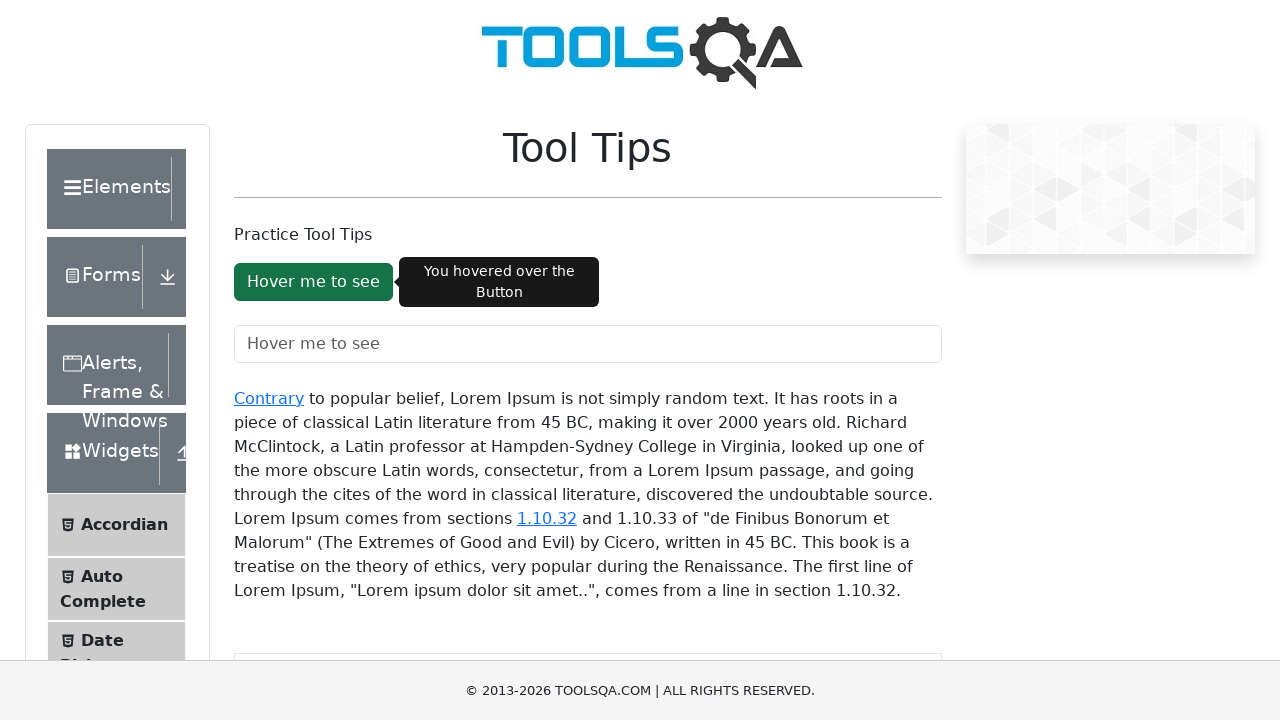

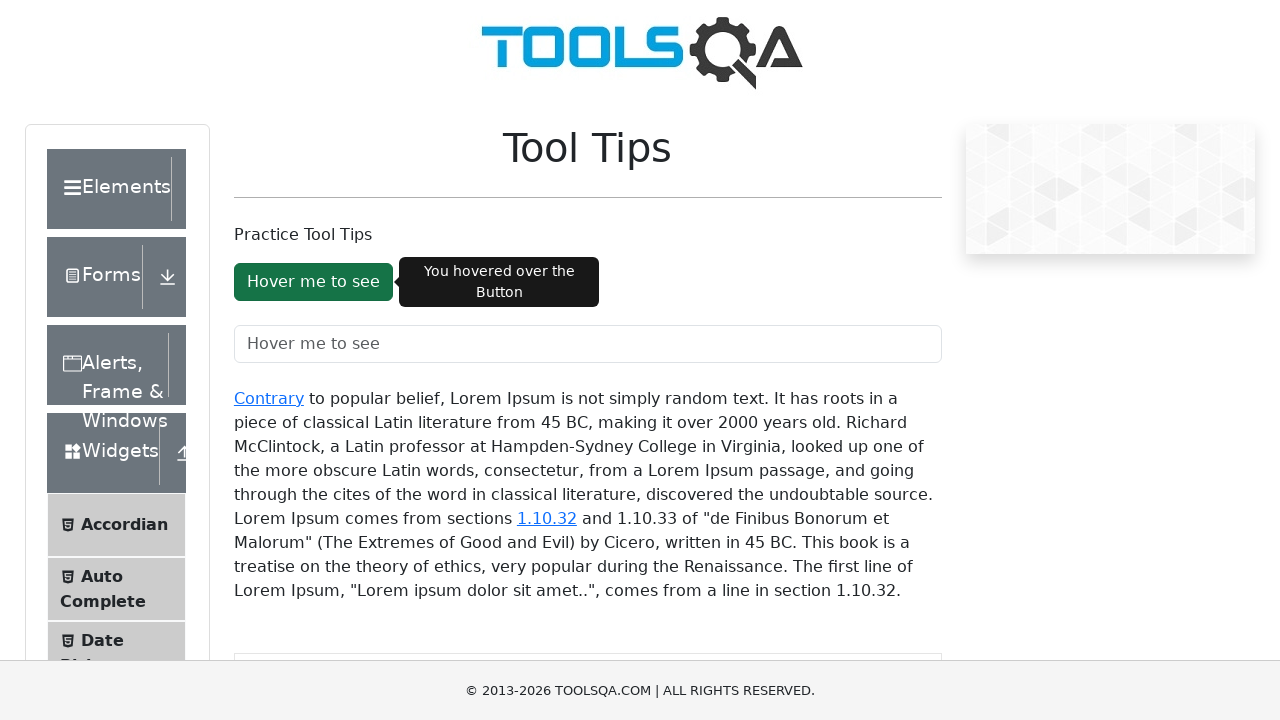